Validates that the user can access the website by checking the URL and page title

Starting URL: https://www.demoblaze.com/

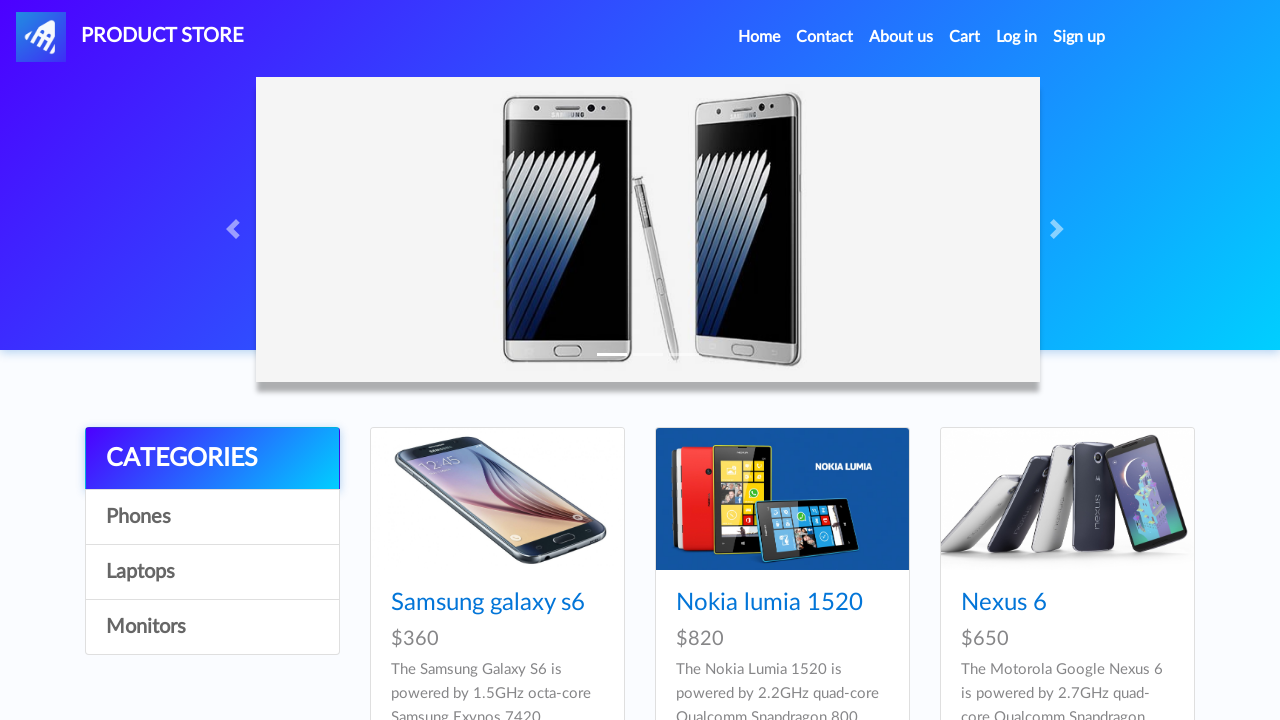

Verified page URL is https://www.demoblaze.com/
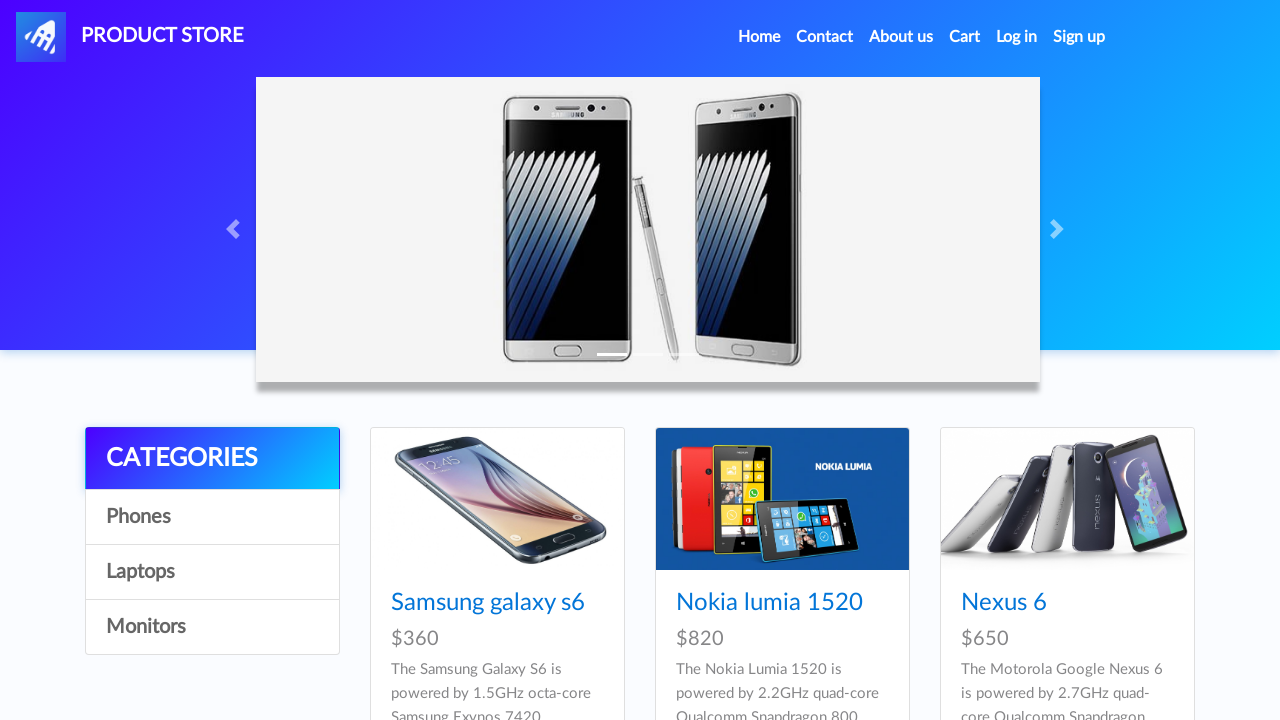

Verified page title is STORE
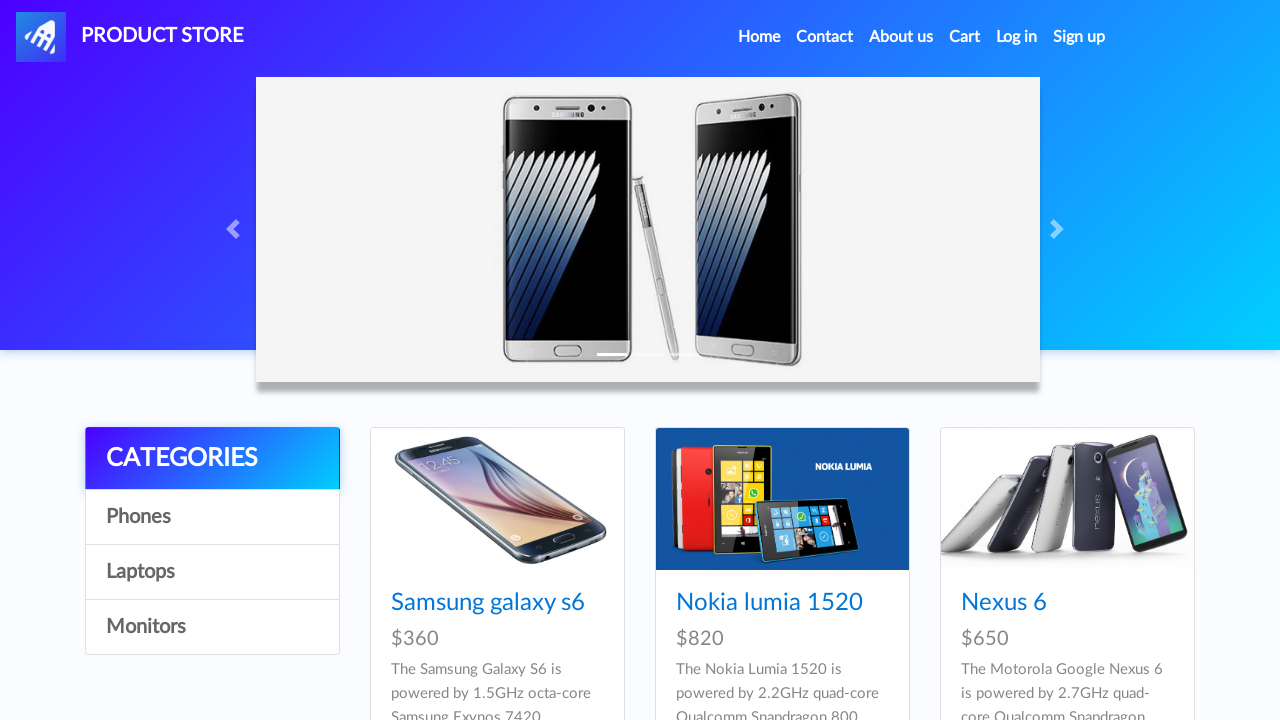

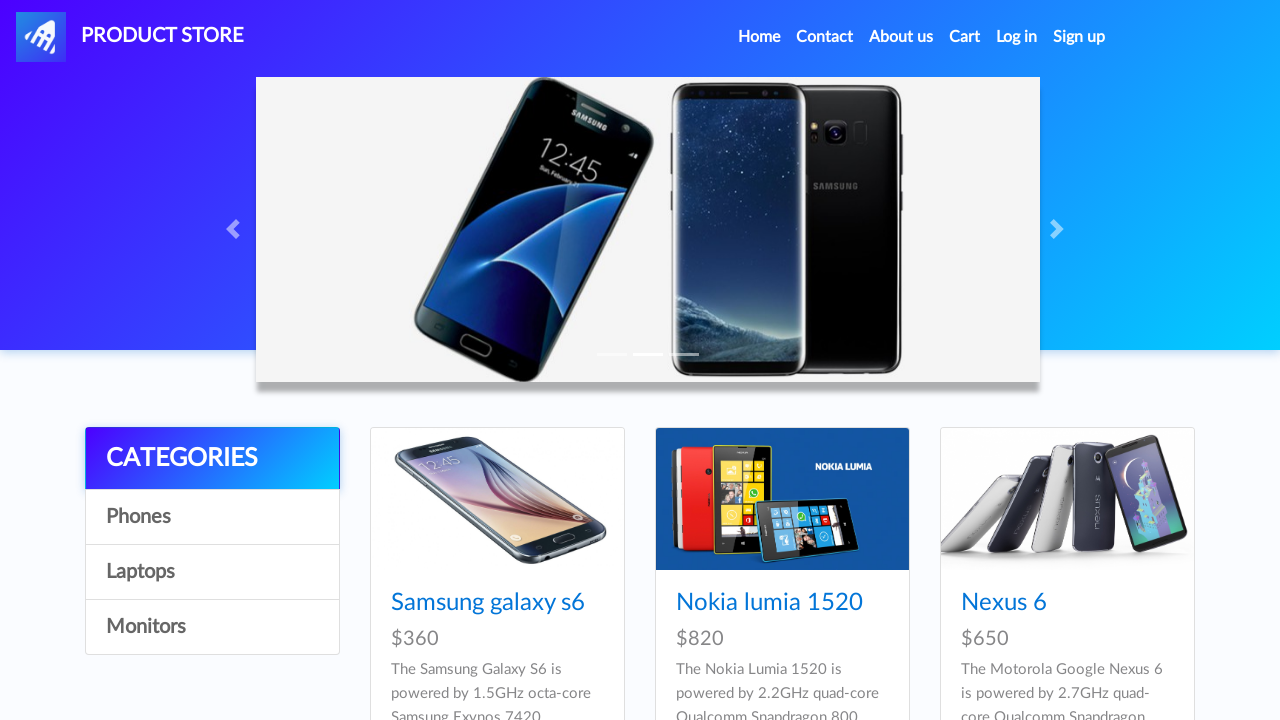